Tests radio button functionality by clicking through all radio buttons in two groups and verifying their checked states

Starting URL: https://echoecho.com/htmlforms10.htm

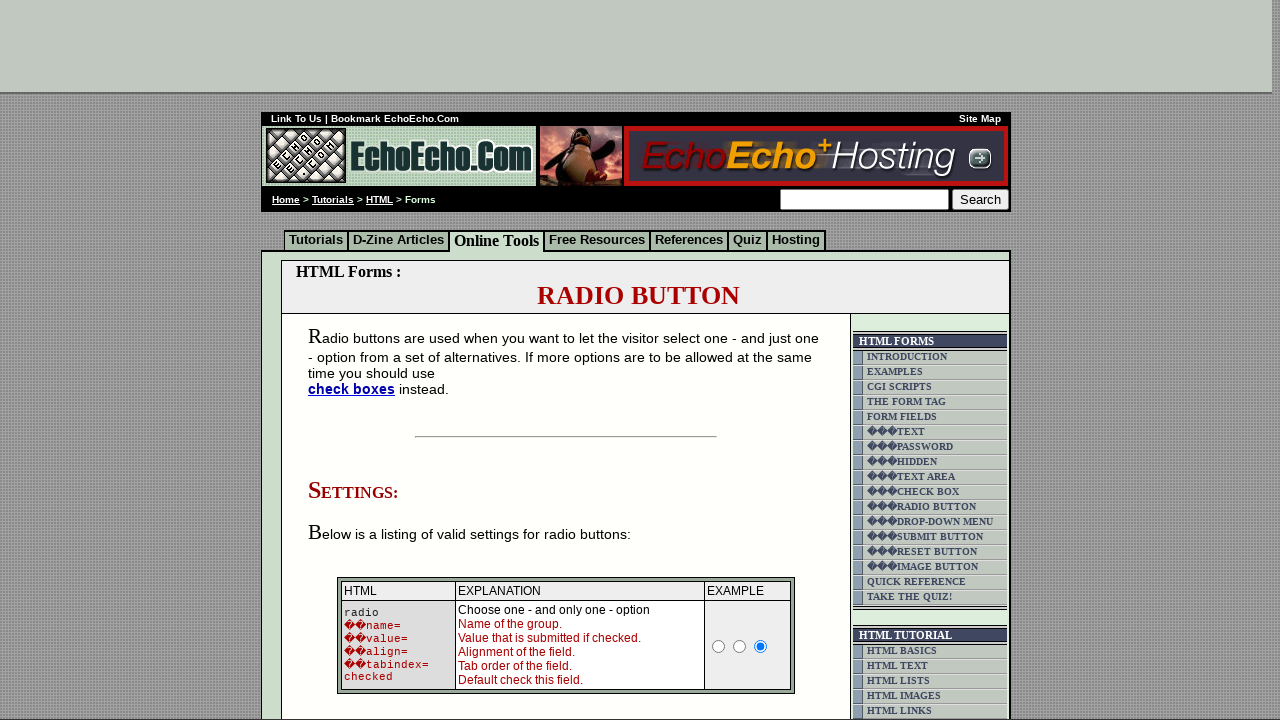

Located all radio buttons in group1
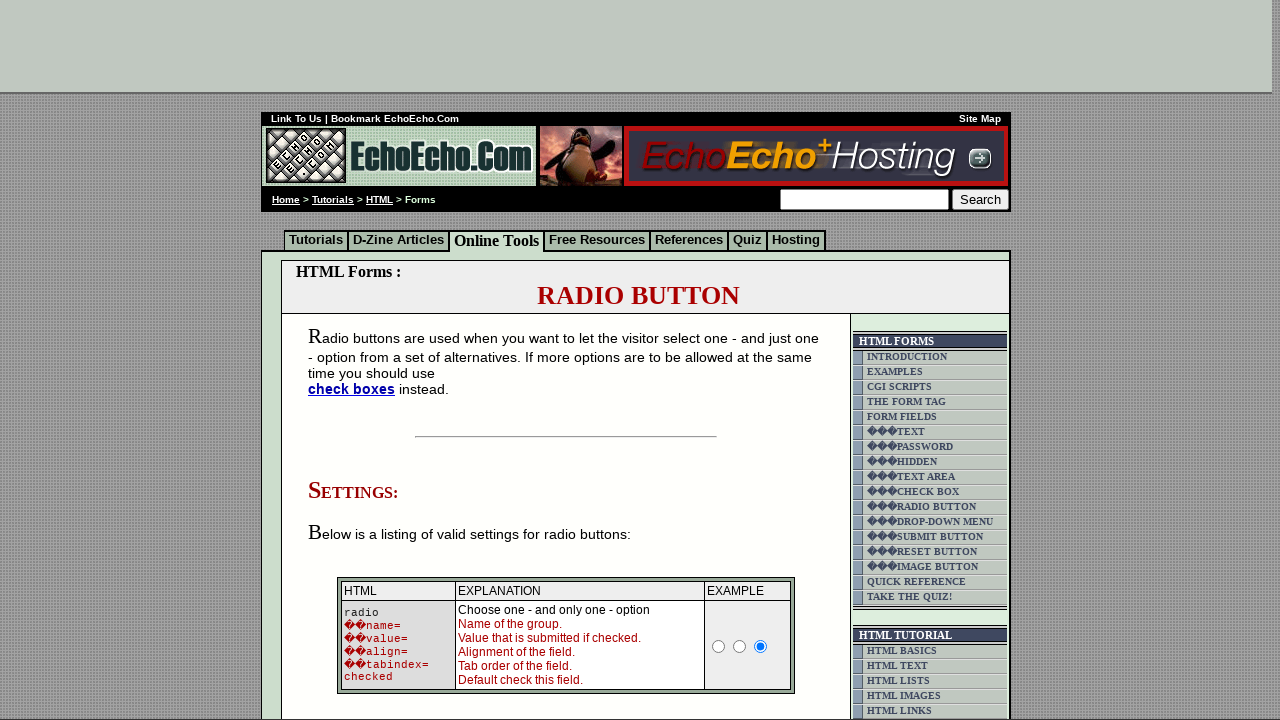

Located all radio buttons in group2
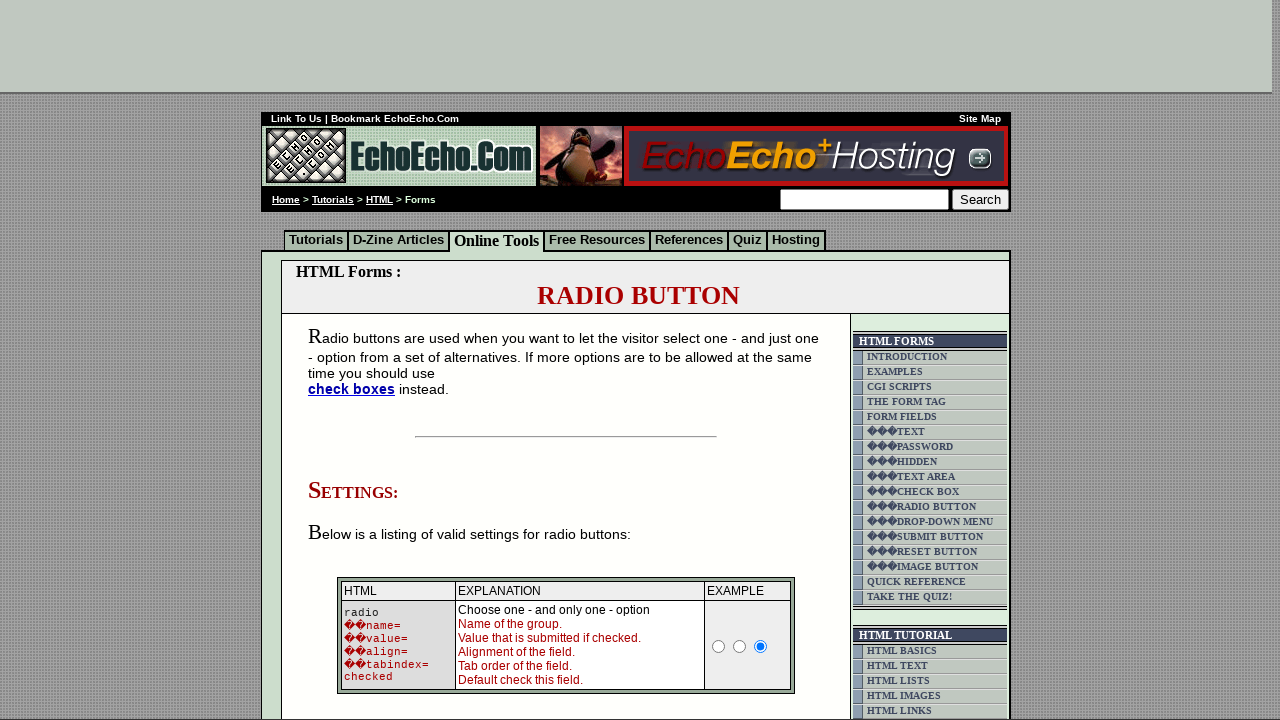

Clicked radio button at index 0 in group1 at (356, 360) on input[name='group1'] >> nth=0
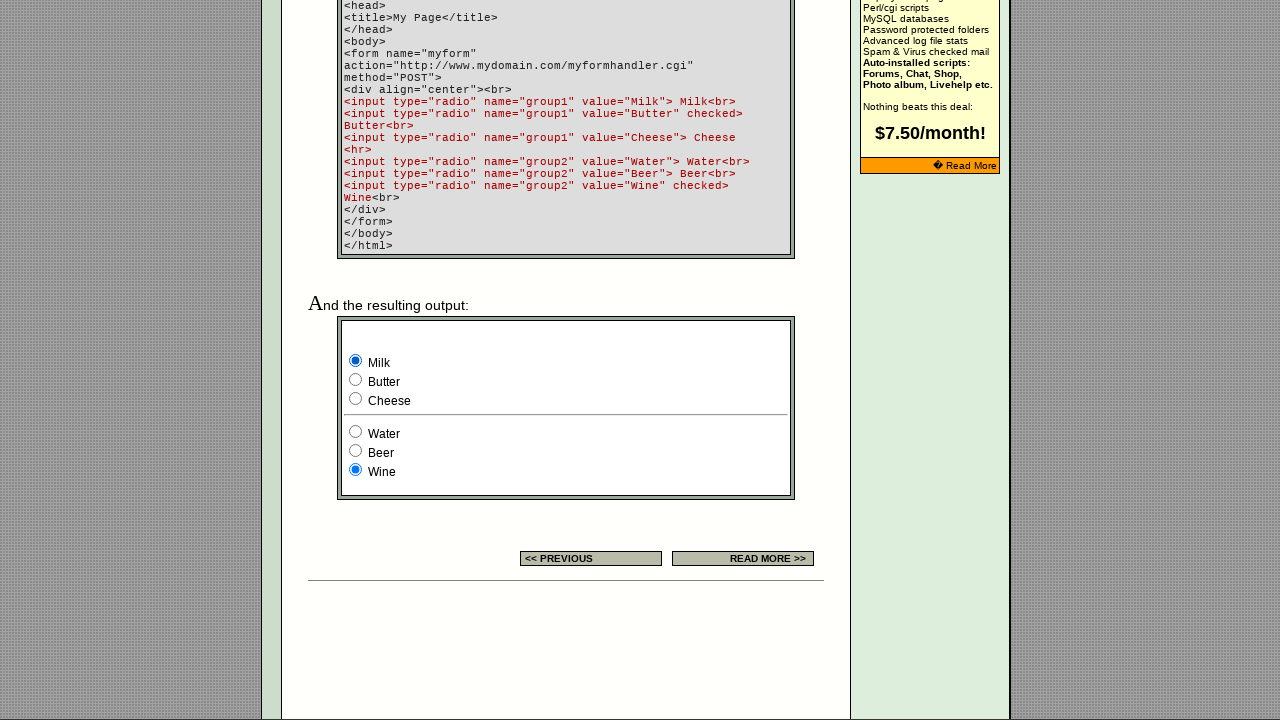

Clicked radio button at index 0 in group2 at (356, 432) on input[name='group2'] >> nth=0
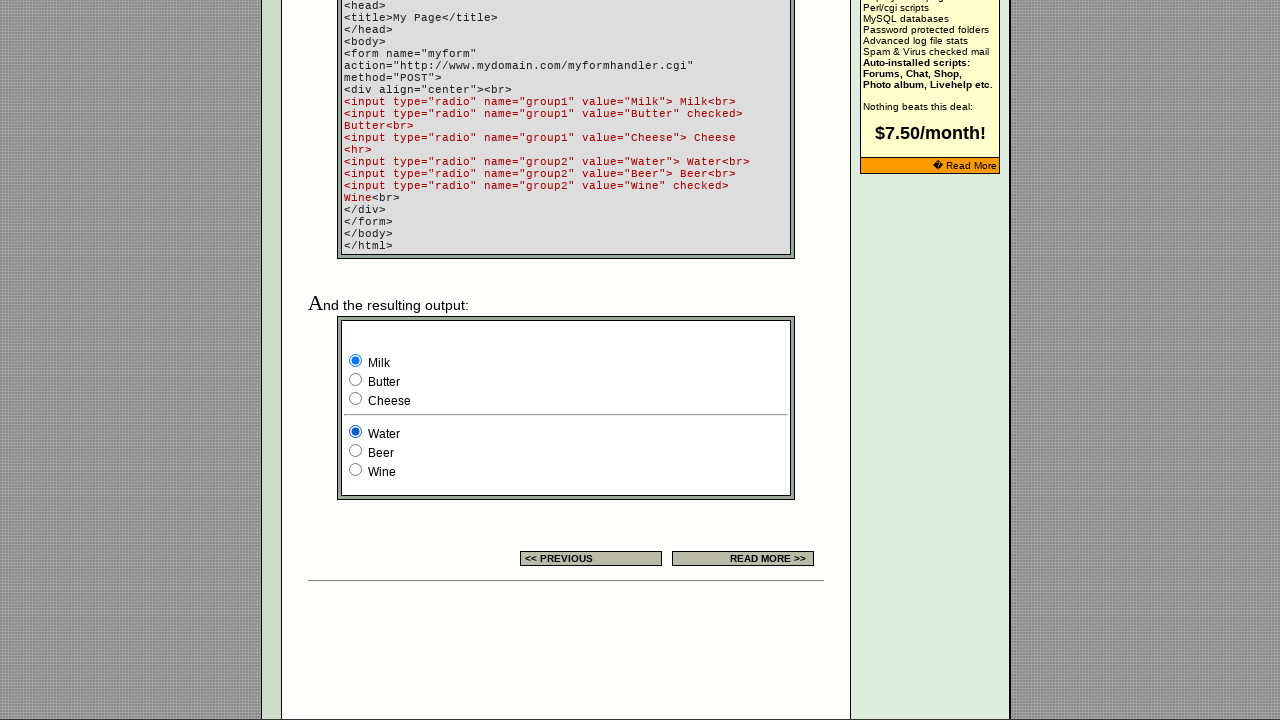

Waited 1 second for radio button state change
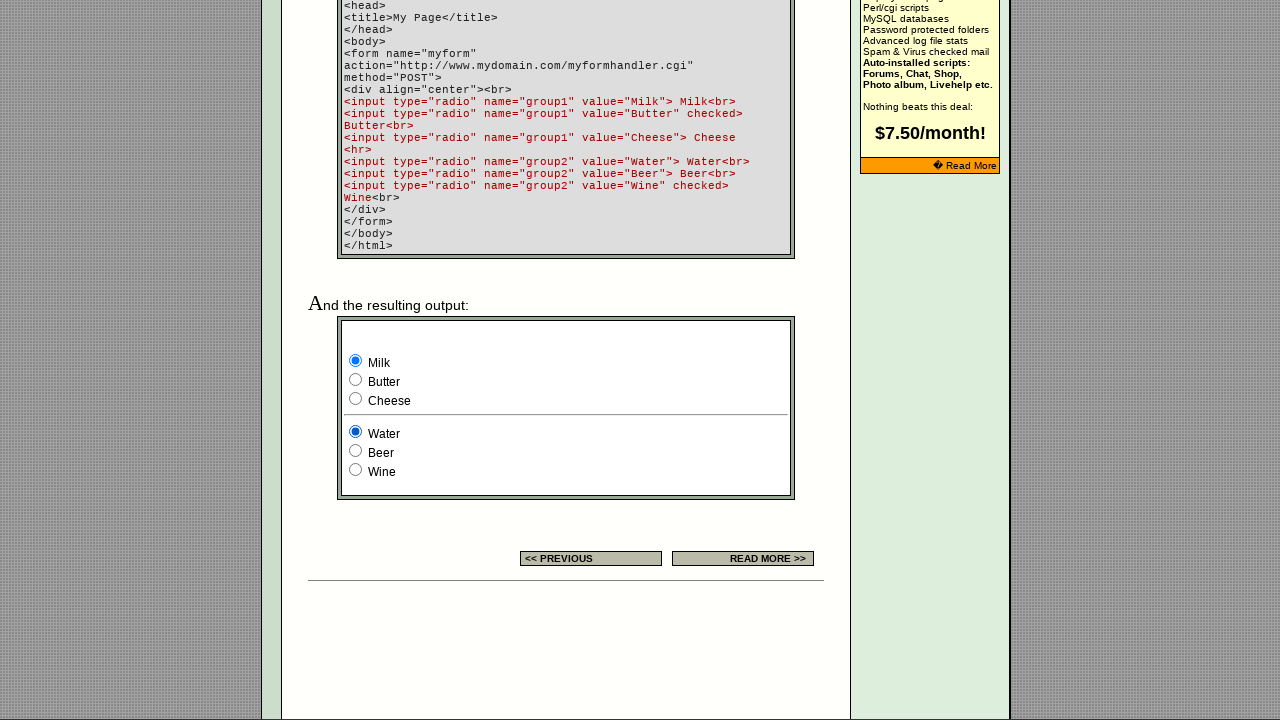

Verified checked status of all radio buttons in group1
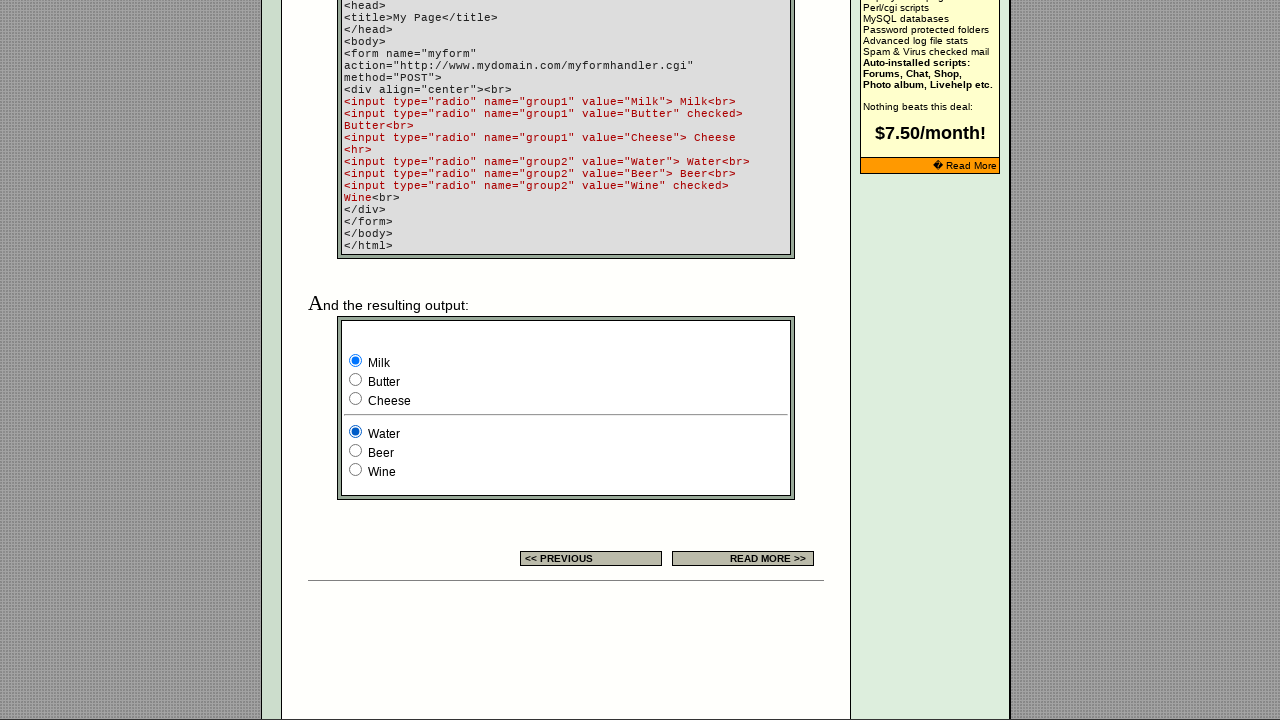

Verified checked status of all radio buttons in group2
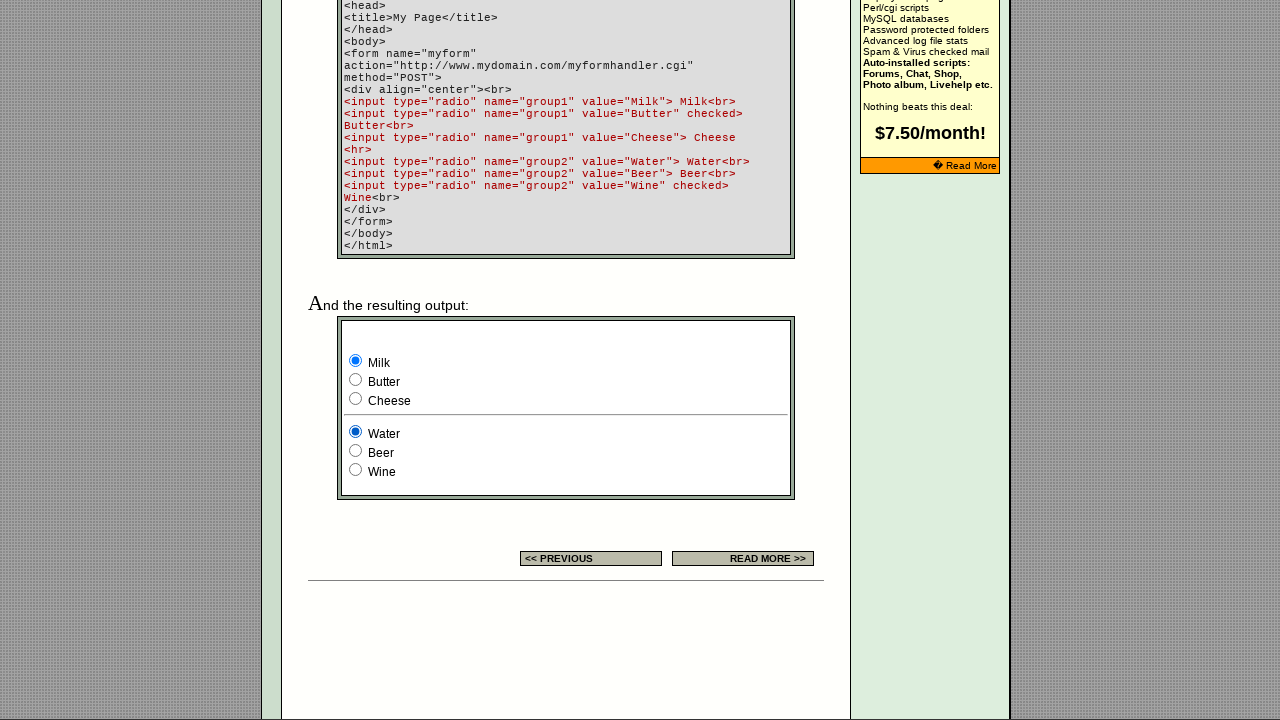

Clicked radio button at index 1 in group1 at (356, 380) on input[name='group1'] >> nth=1
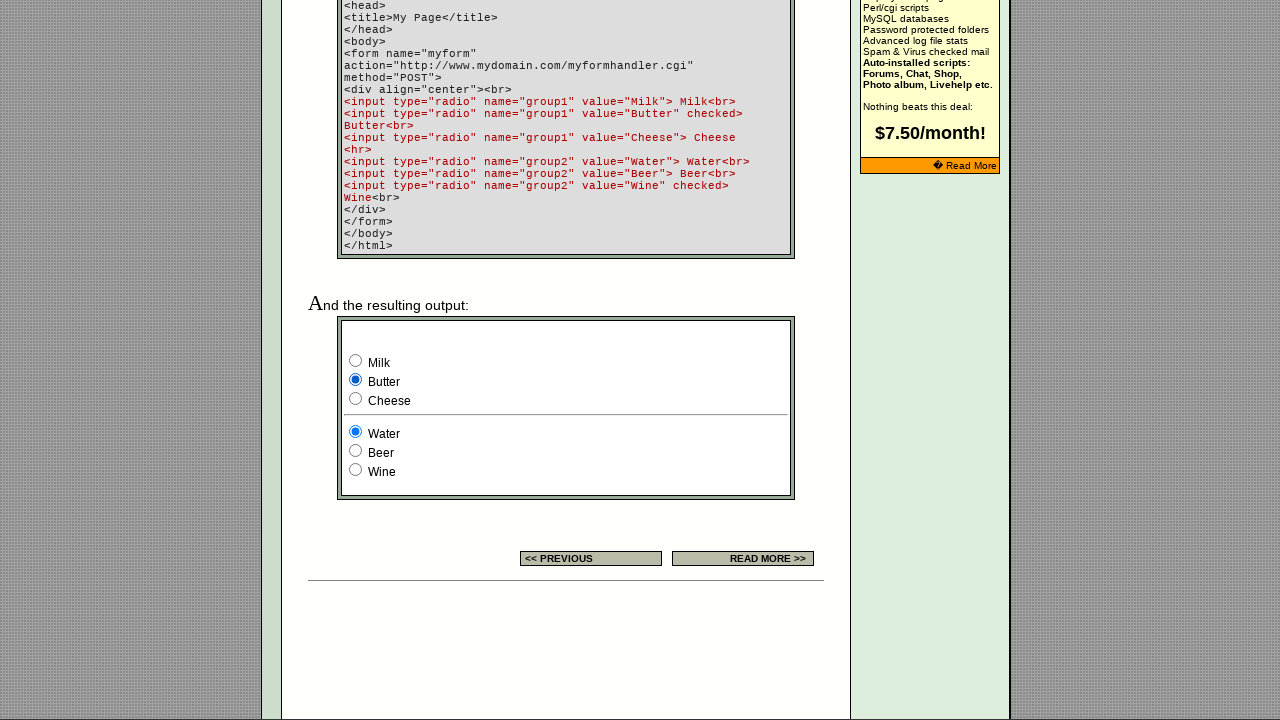

Clicked radio button at index 1 in group2 at (356, 450) on input[name='group2'] >> nth=1
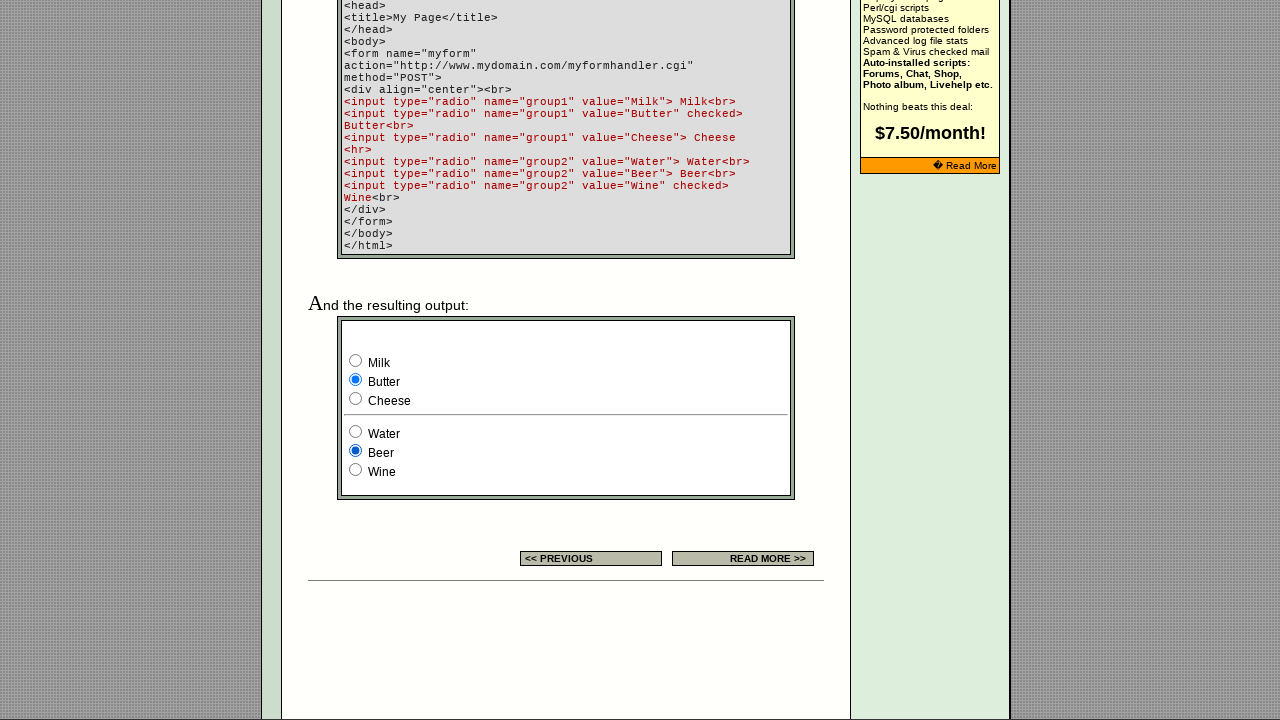

Waited 1 second for radio button state change
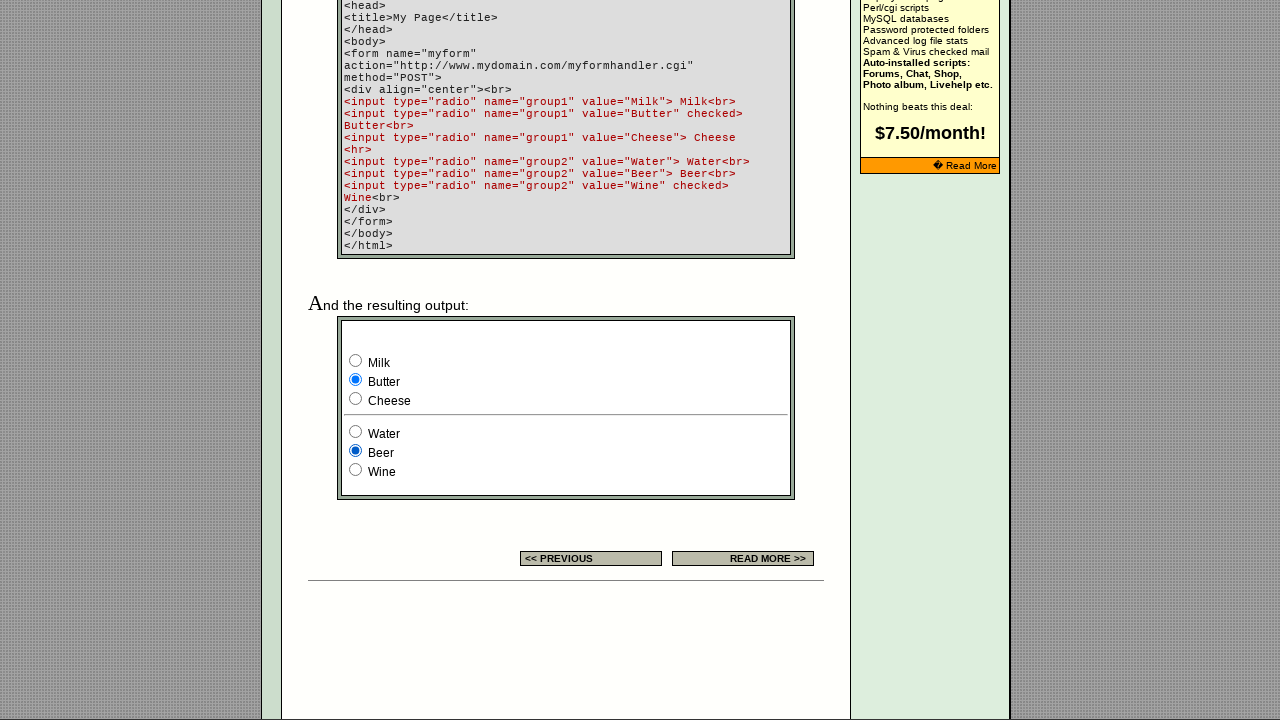

Verified checked status of all radio buttons in group1
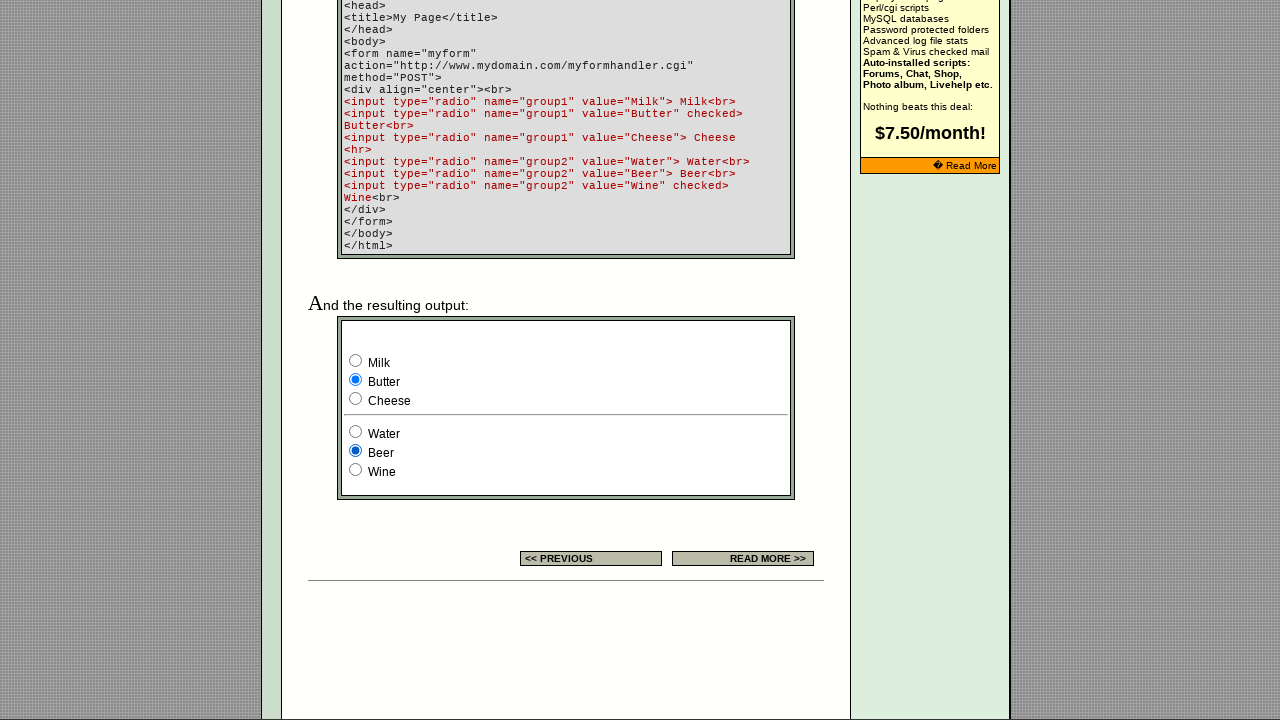

Verified checked status of all radio buttons in group2
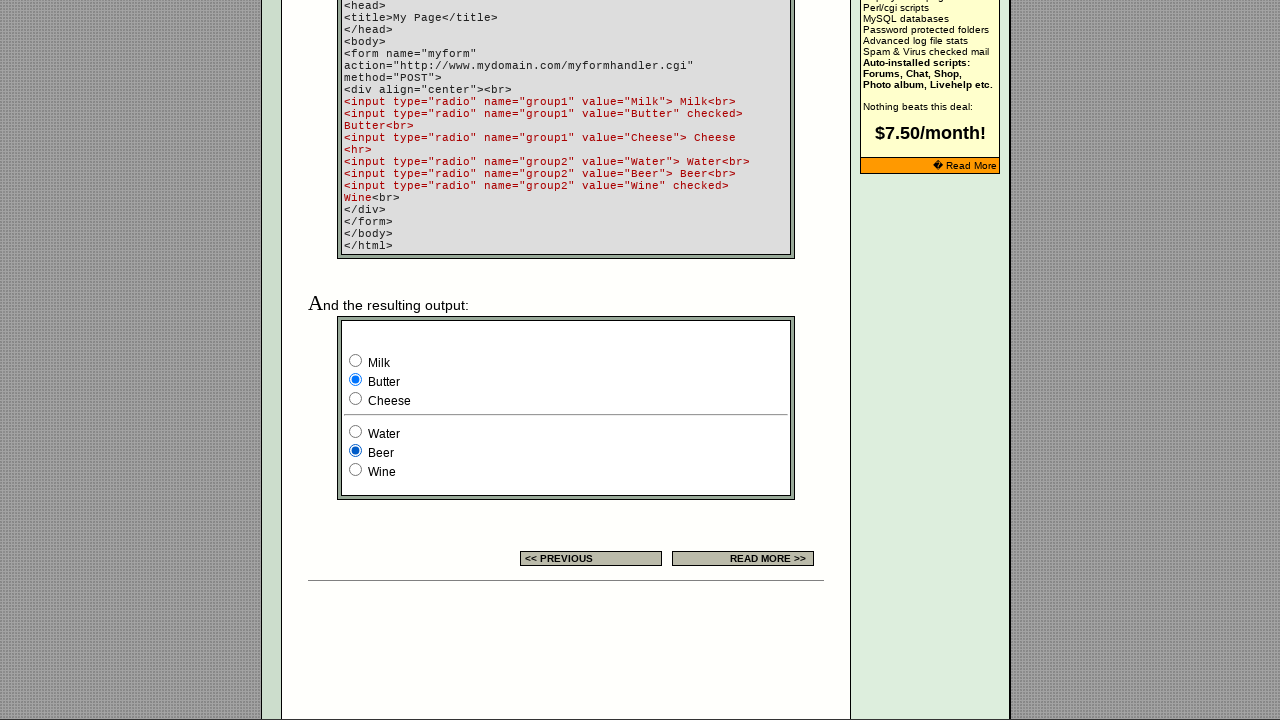

Clicked radio button at index 2 in group1 at (356, 398) on input[name='group1'] >> nth=2
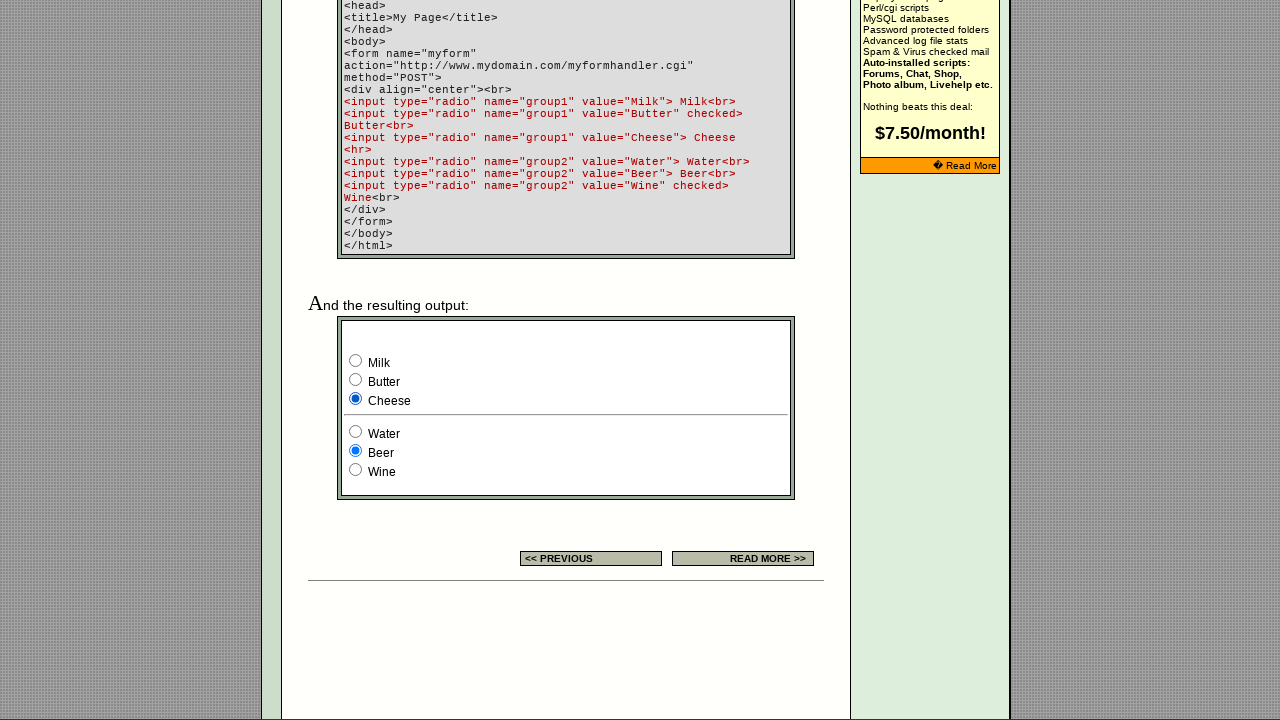

Clicked radio button at index 2 in group2 at (356, 470) on input[name='group2'] >> nth=2
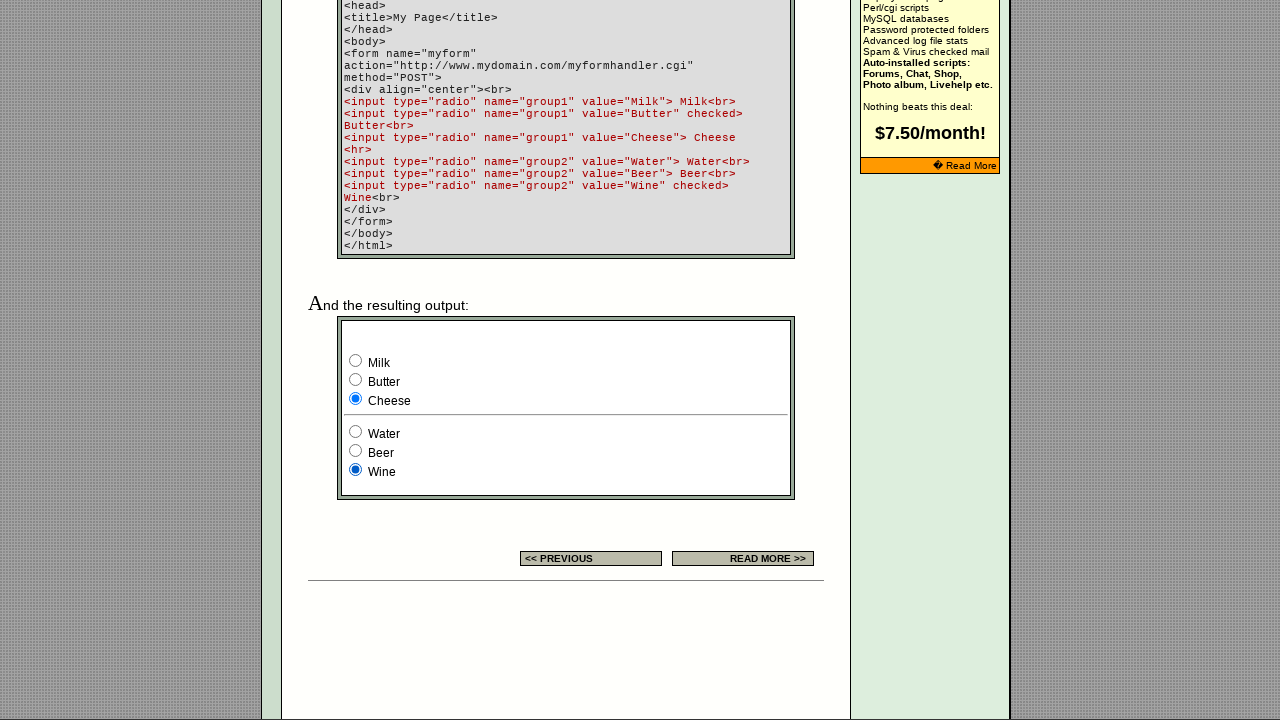

Waited 1 second for radio button state change
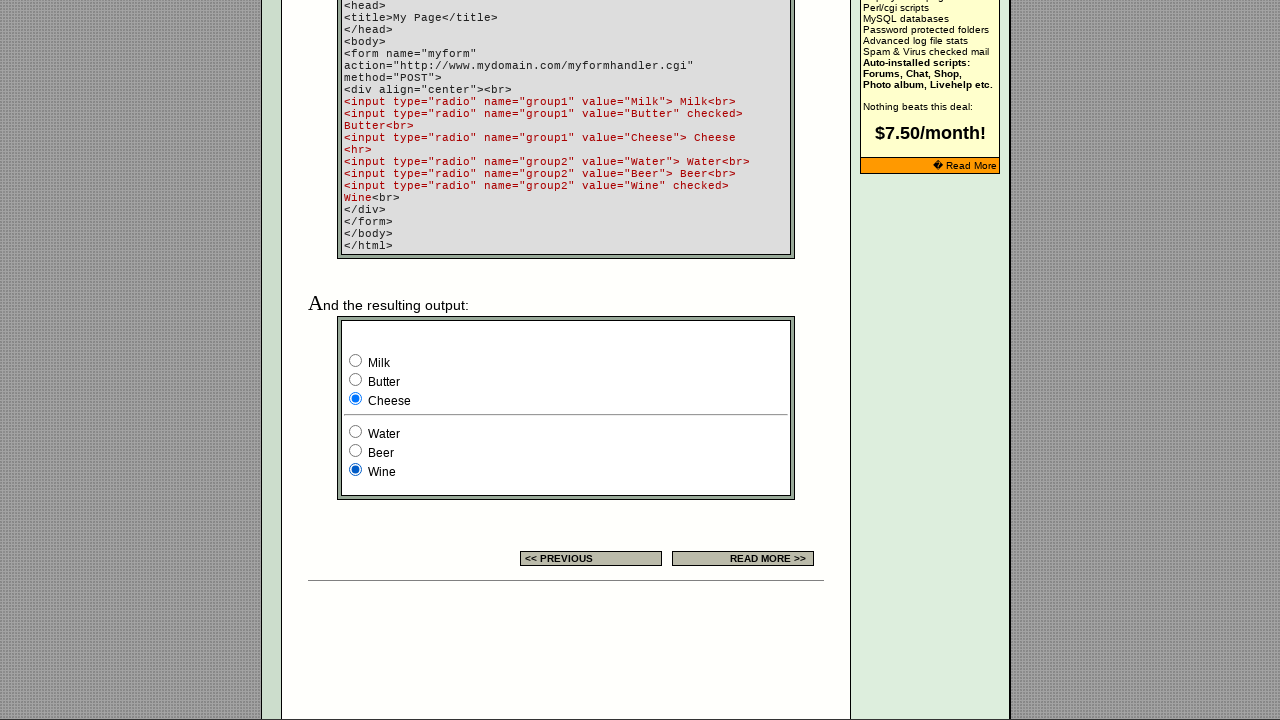

Verified checked status of all radio buttons in group1
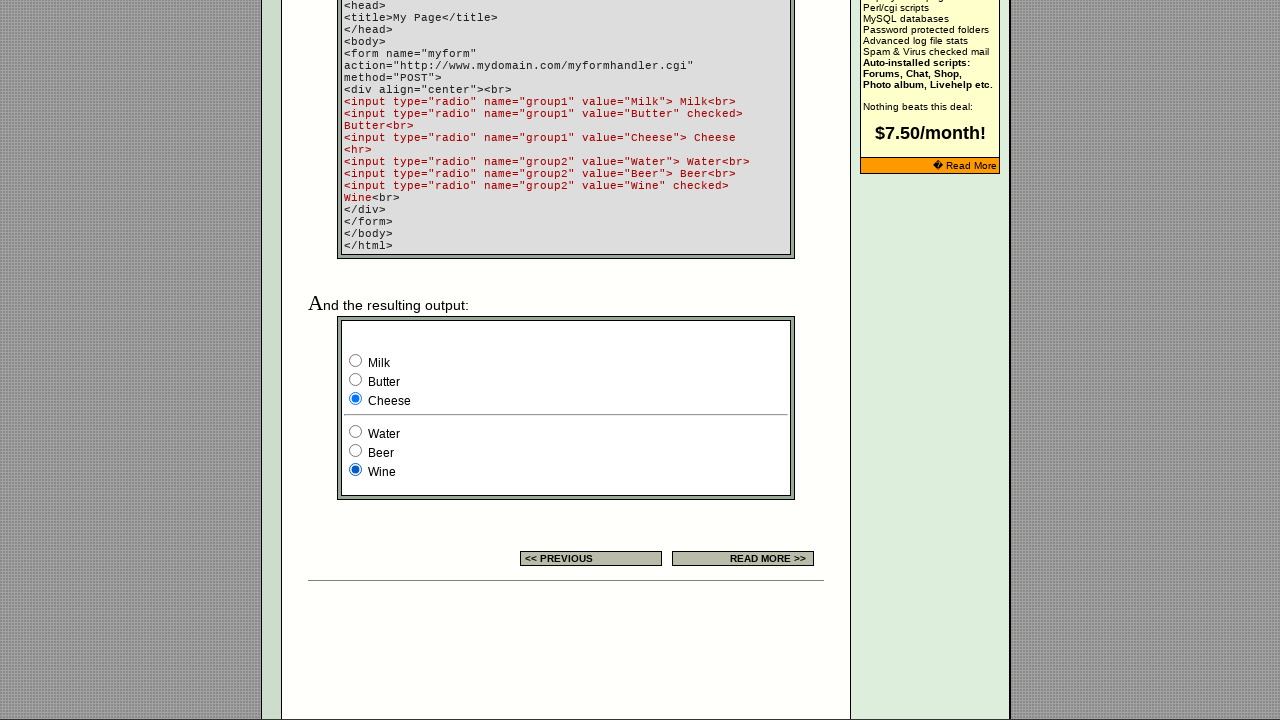

Verified checked status of all radio buttons in group2
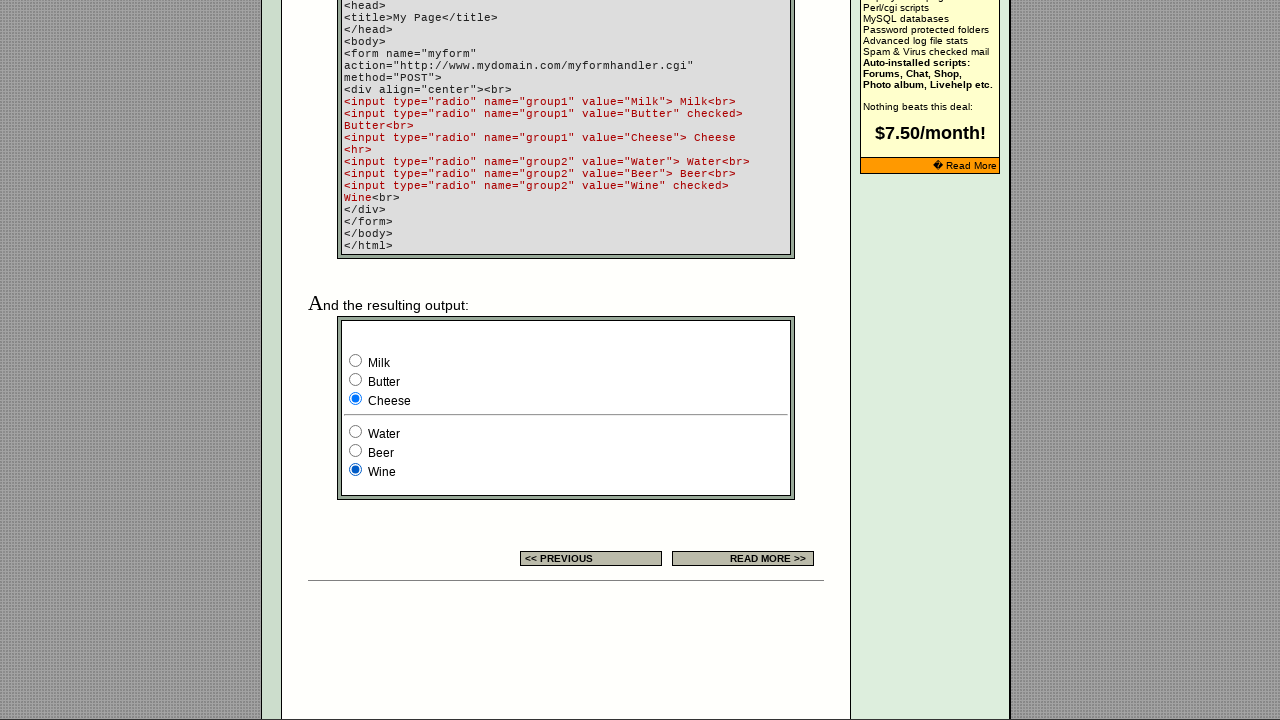

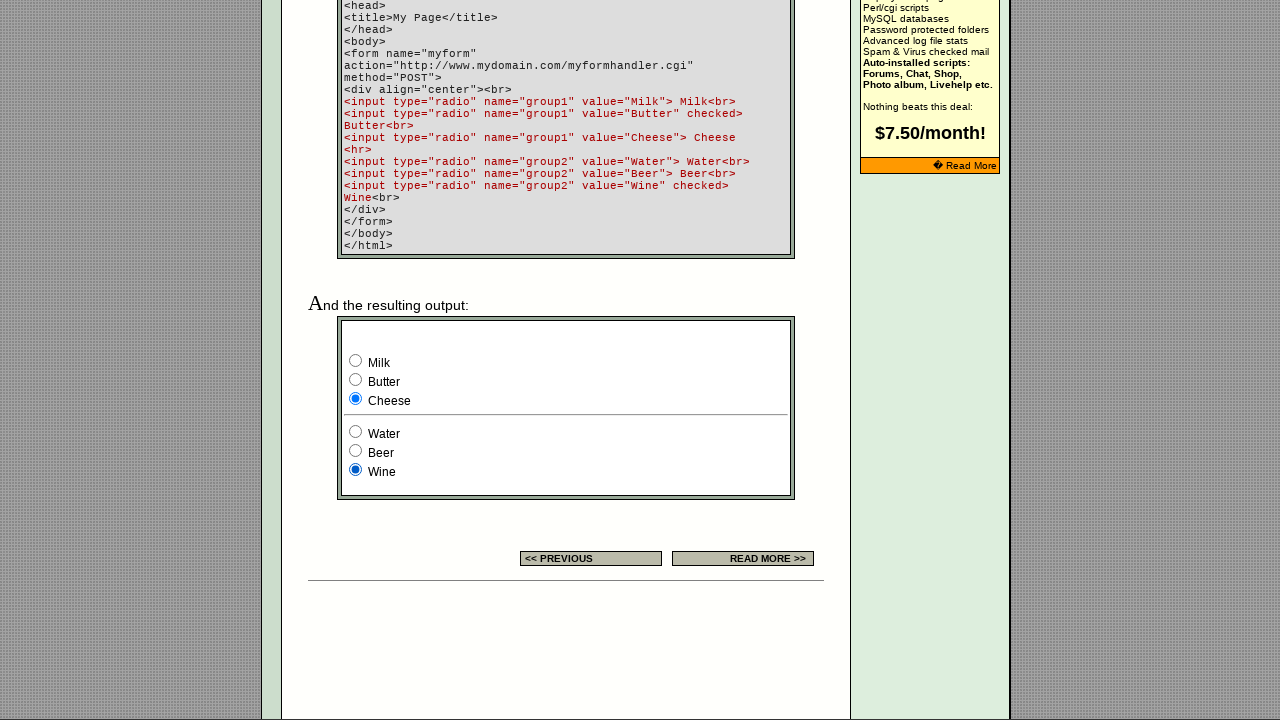